Navigates to the Formy project homepage and clicks on the Autocomplete link/button to access the autocomplete form page.

Starting URL: https://formy-project.herokuapp.com/

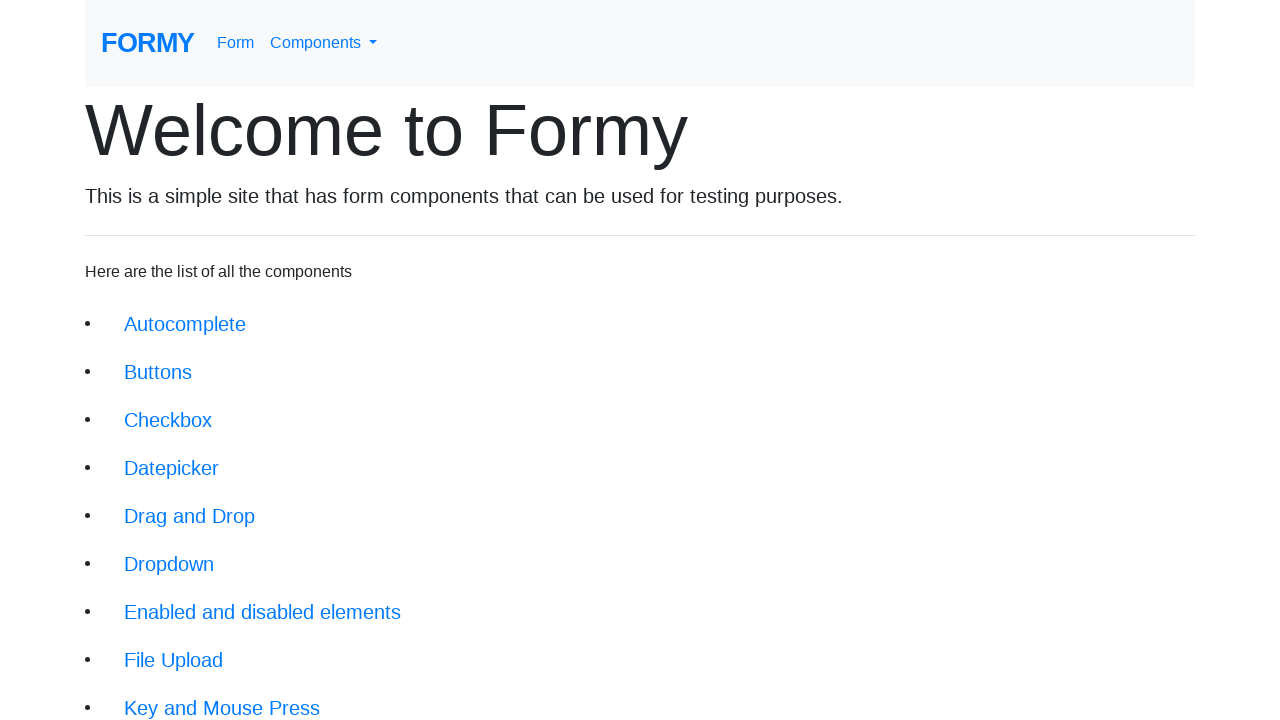

Navigated to Formy project homepage
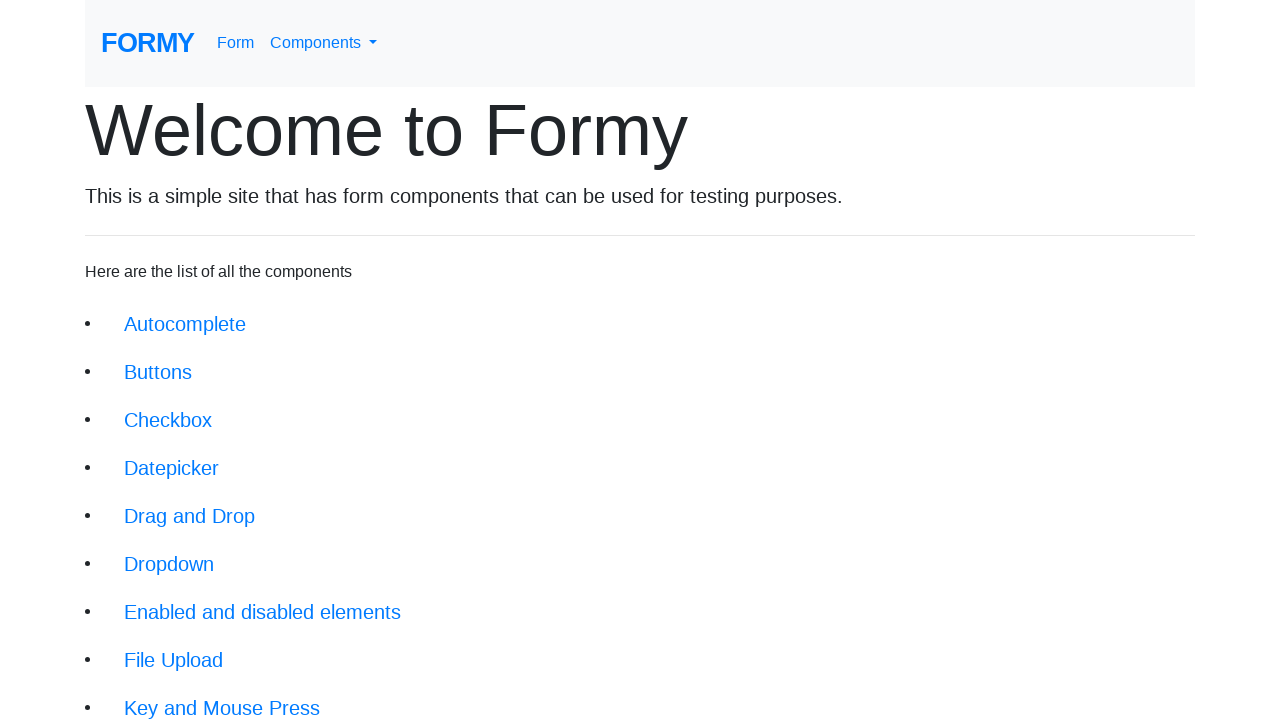

Clicked on the Autocomplete link in navigation at (185, 324) on xpath=/html/body/div/div/li[1]/a
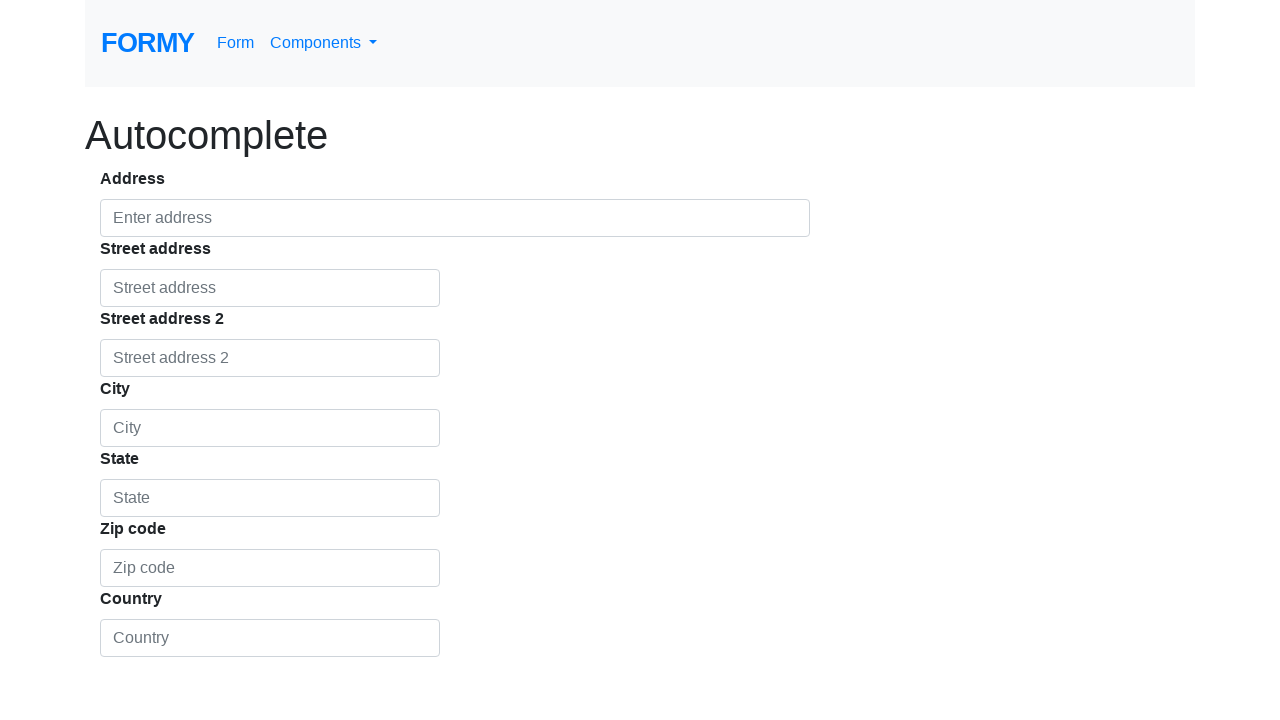

Autocomplete page loaded successfully
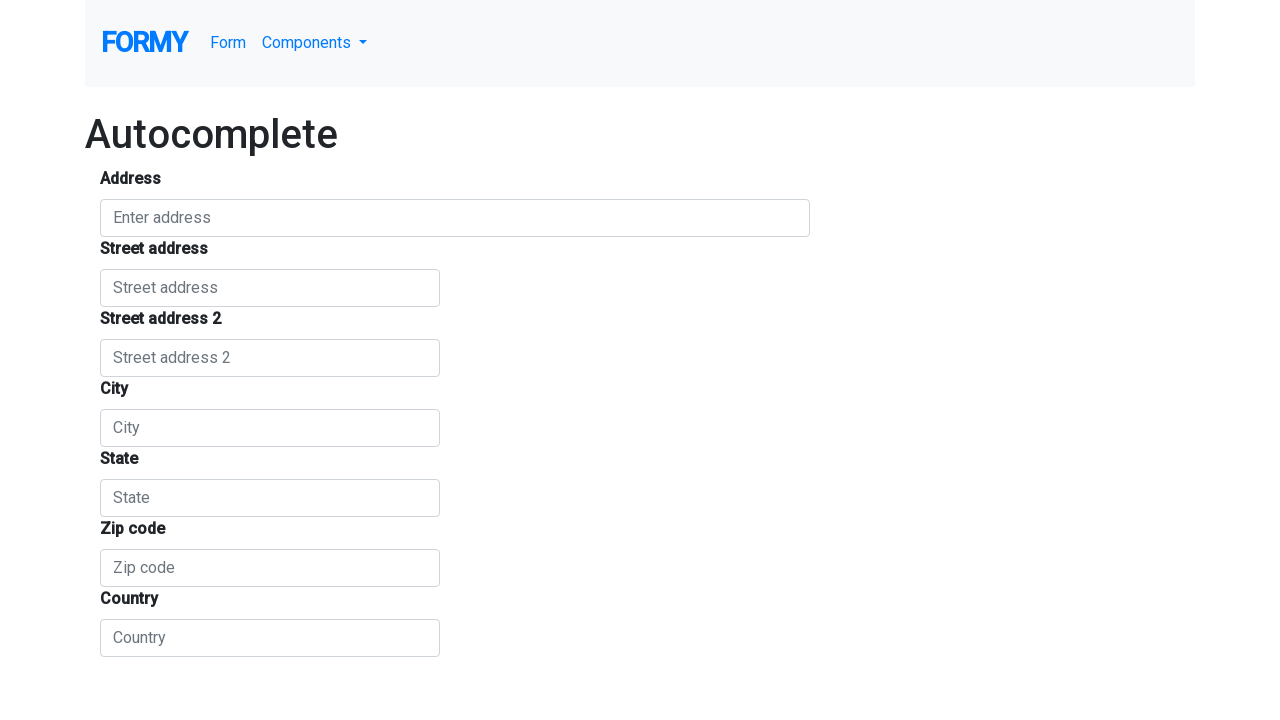

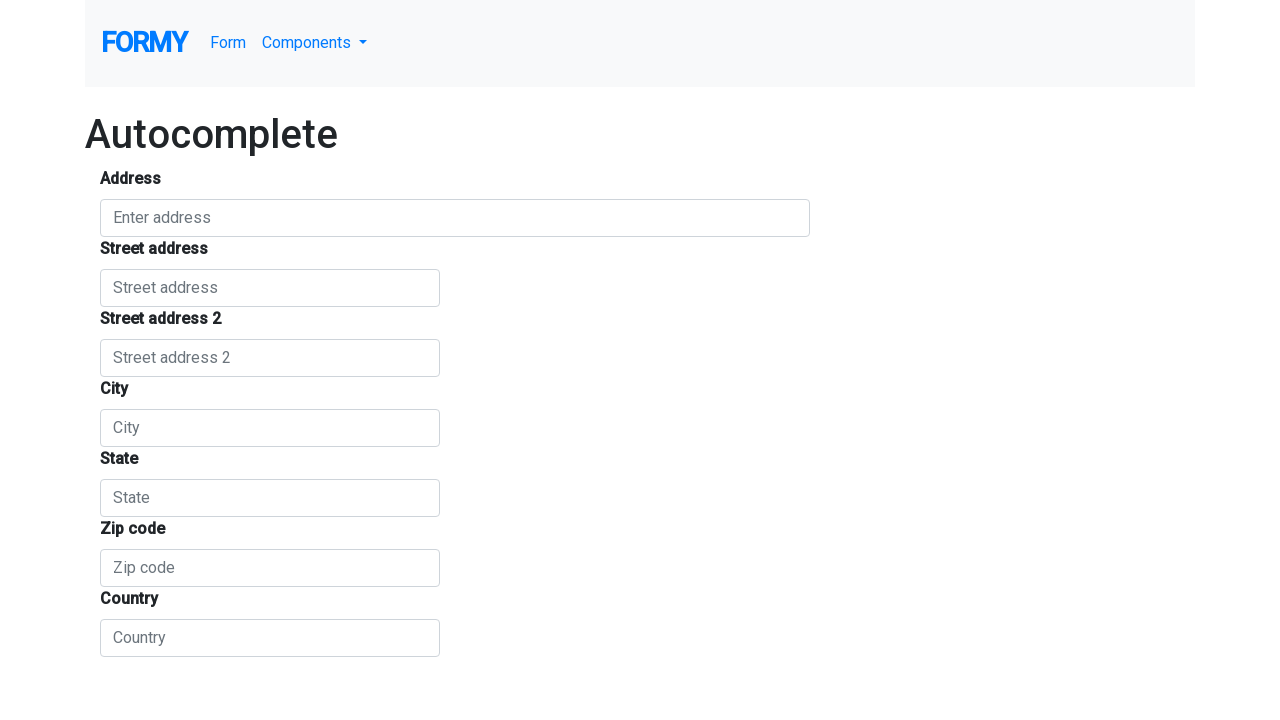